Tests iframe interaction by scrolling to and switching into an iframe

Starting URL: https://codenboxautomationlab.com/practice/

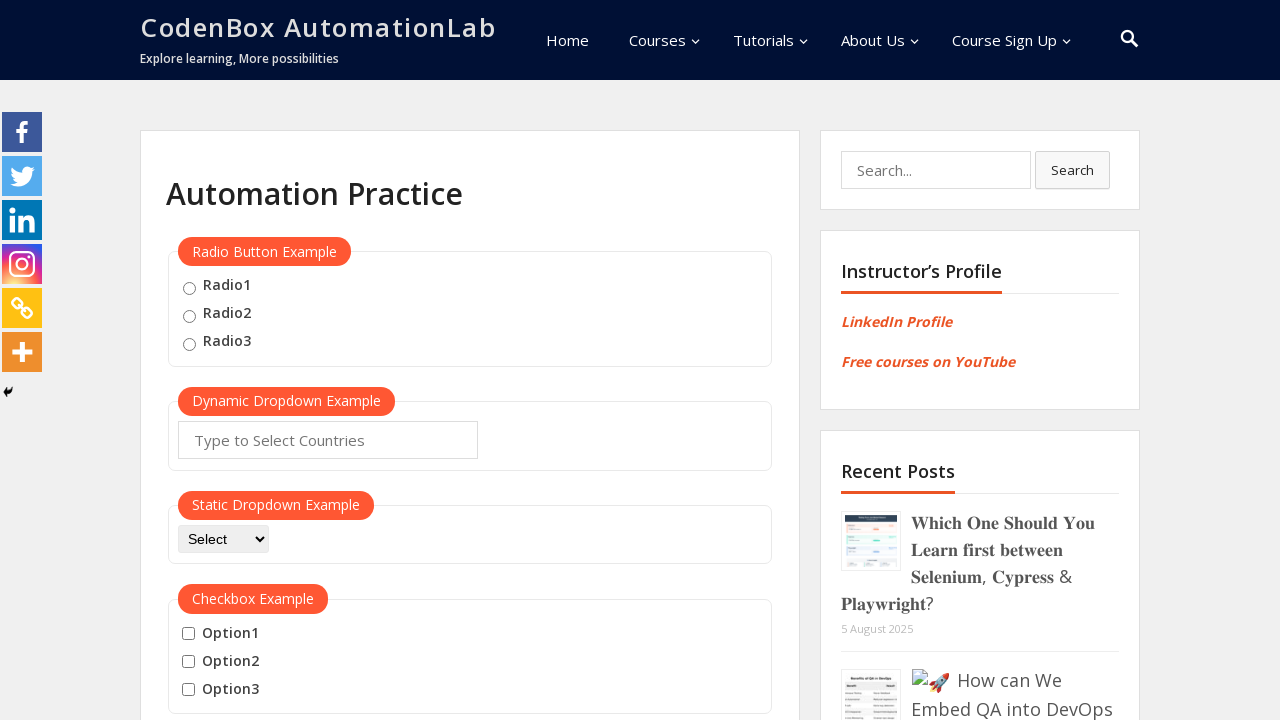

Scrolled down to iframe section
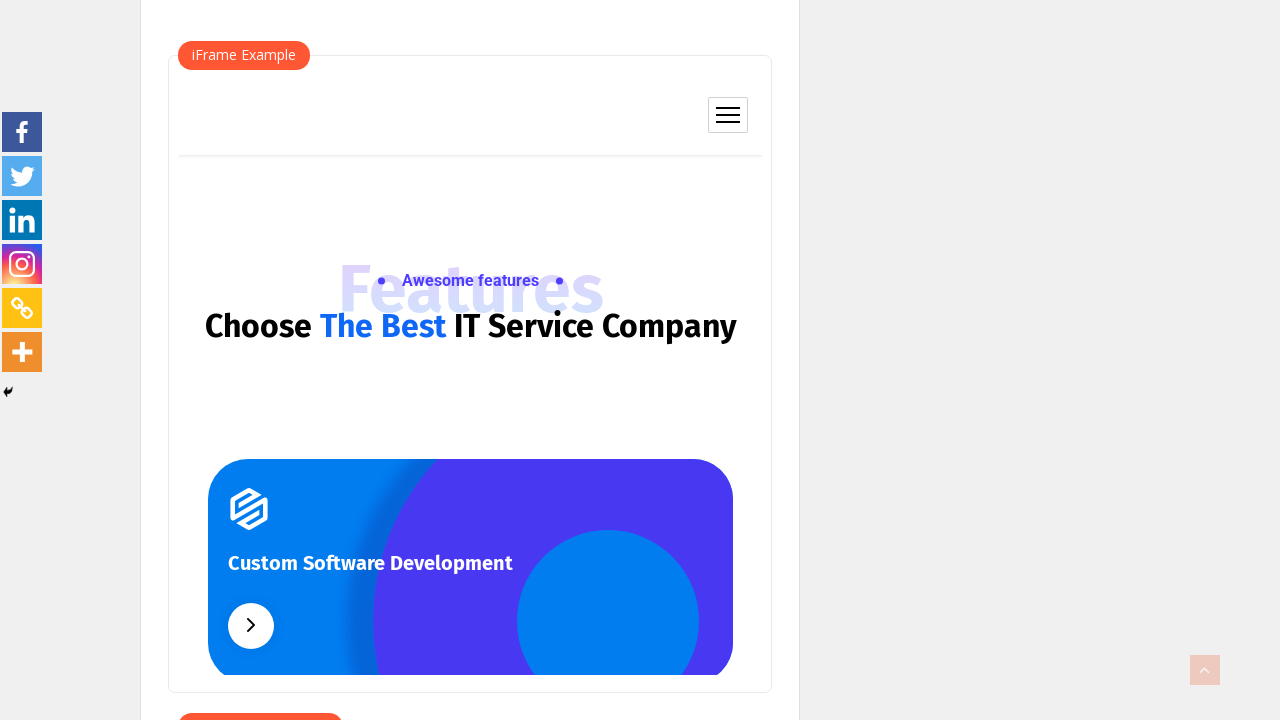

Located iframe element with ID 'courses-iframe'
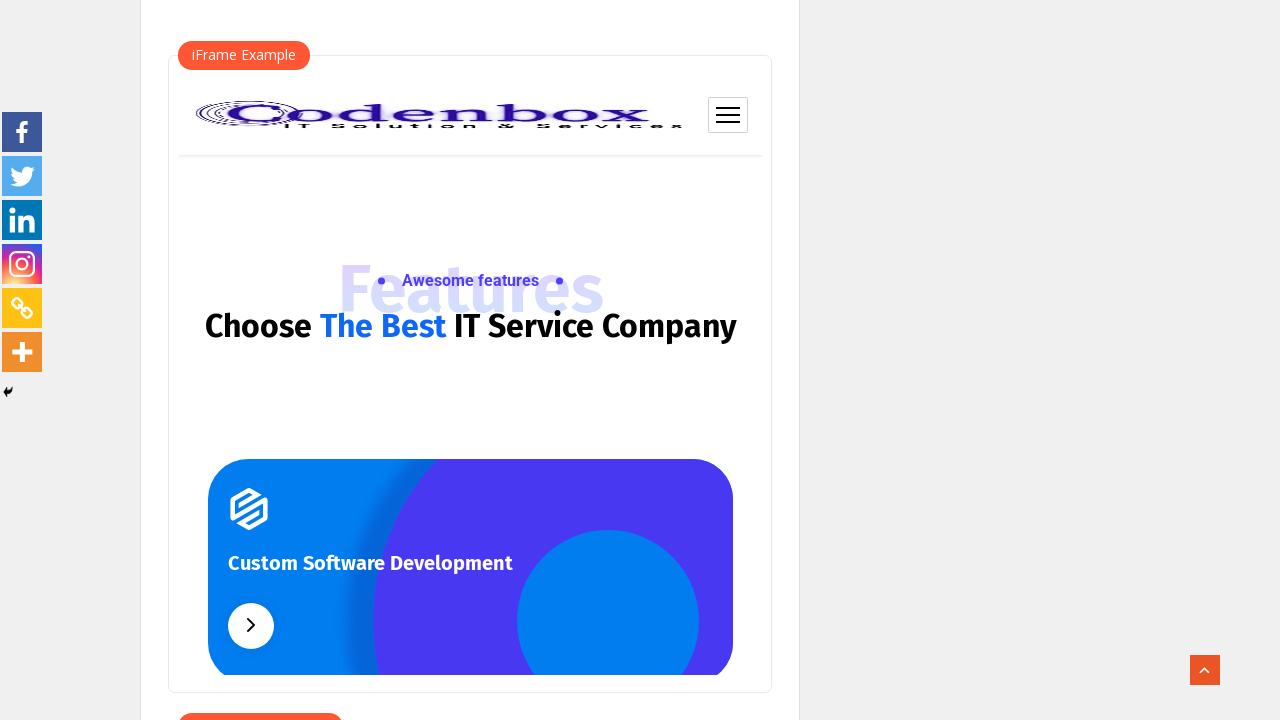

Scrolled within iframe to display content
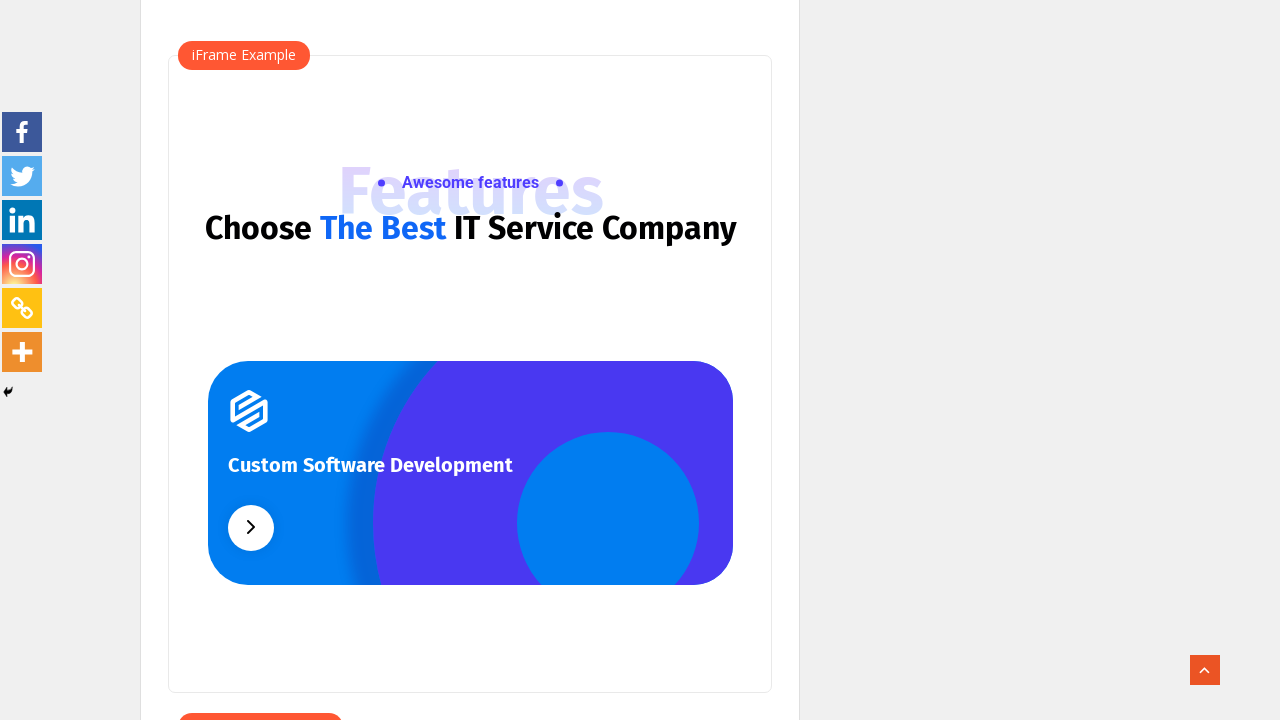

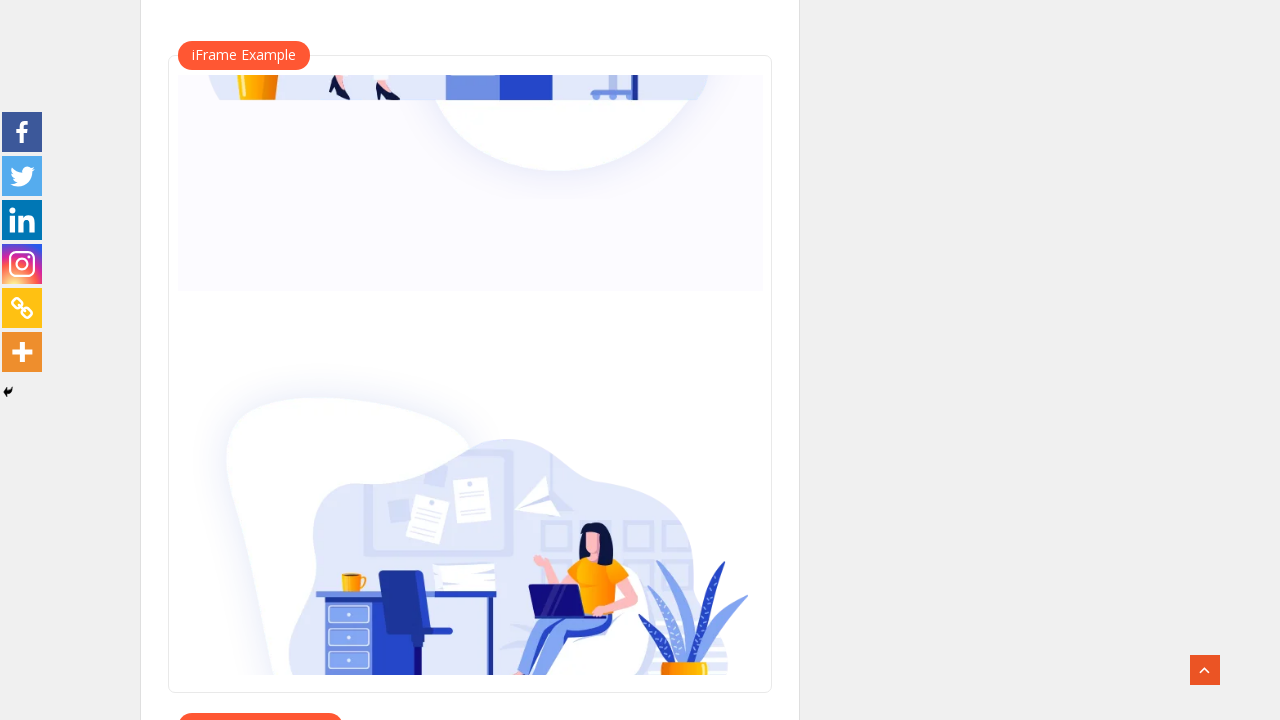